Tests checkbox functionality by verifying the initial unchecked state of a Senior Citizen Discount checkbox, clicking it, and confirming it becomes checked

Starting URL: https://rahulshettyacademy.com/dropdownsPractise/

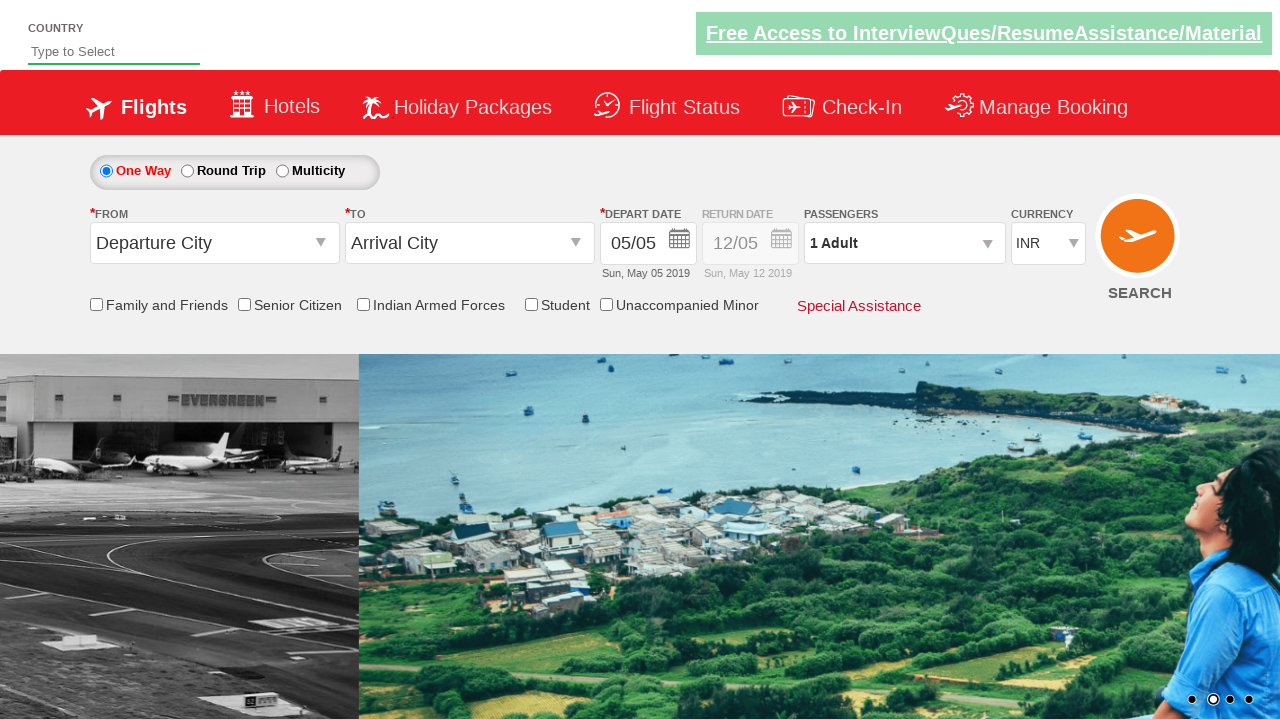

Counted total checkboxes on page: 6
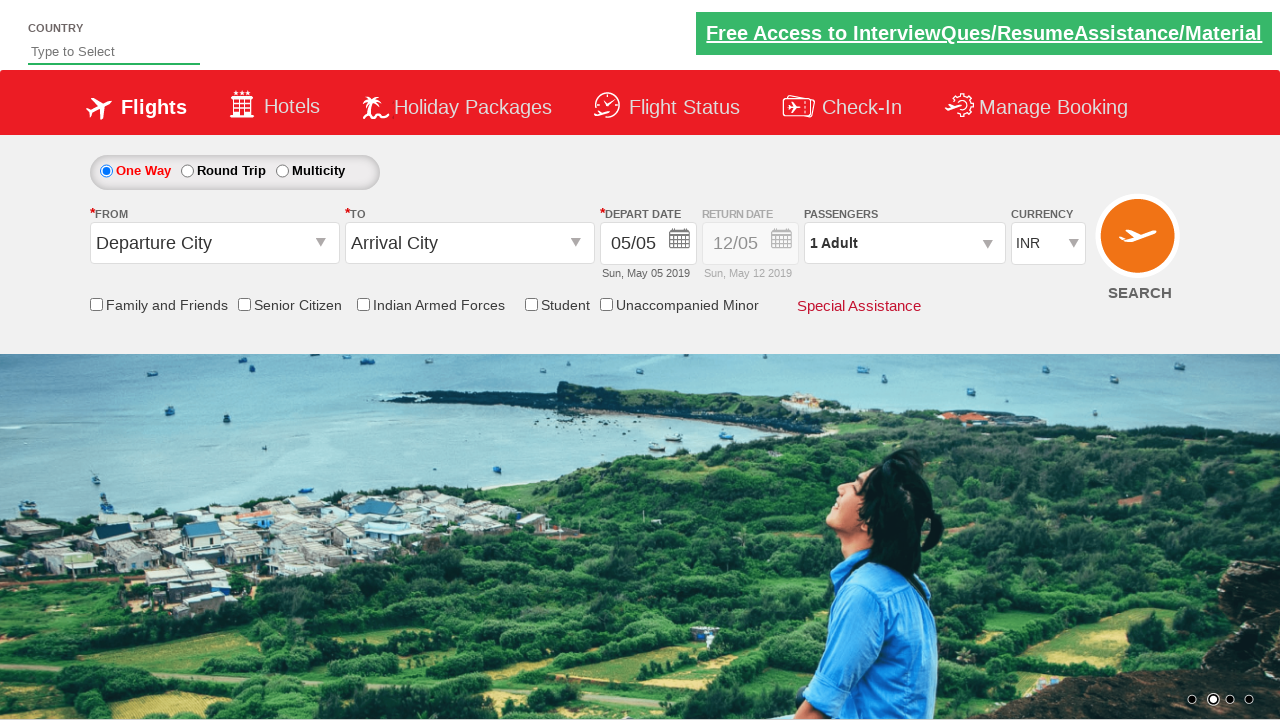

Located Senior Citizen Discount checkbox element
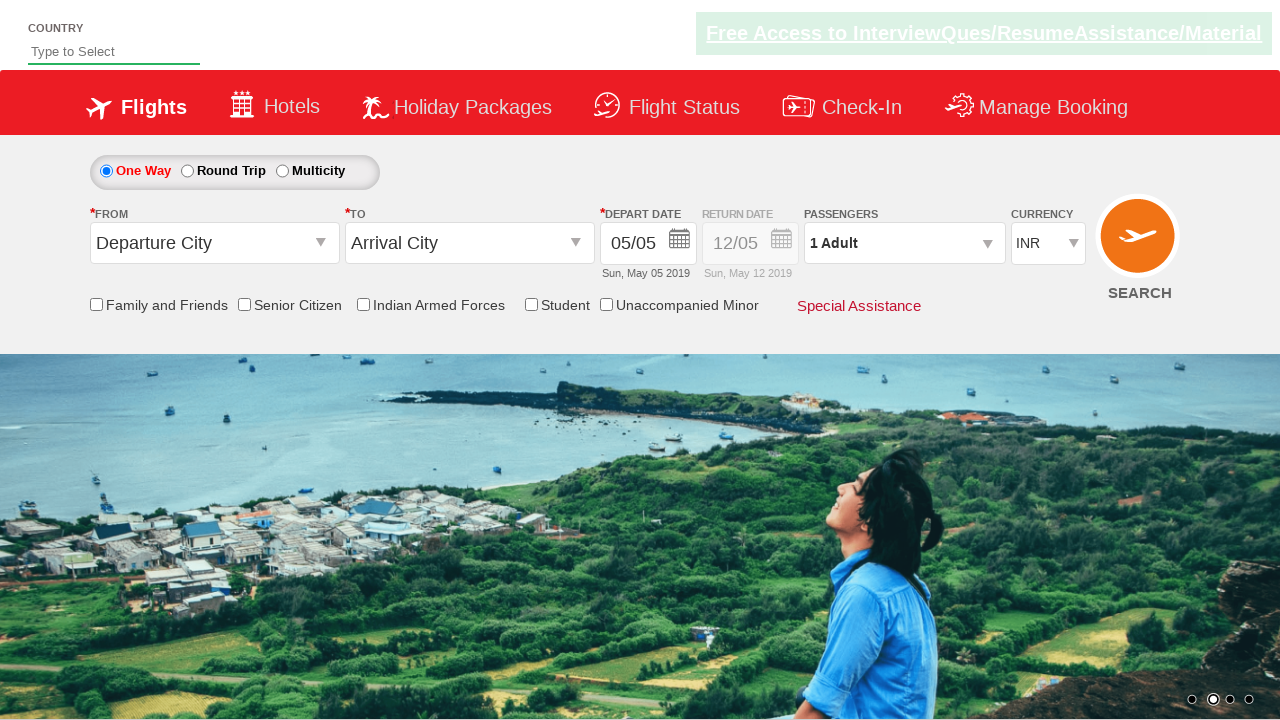

Verified Senior Citizen Discount checkbox is initially unchecked
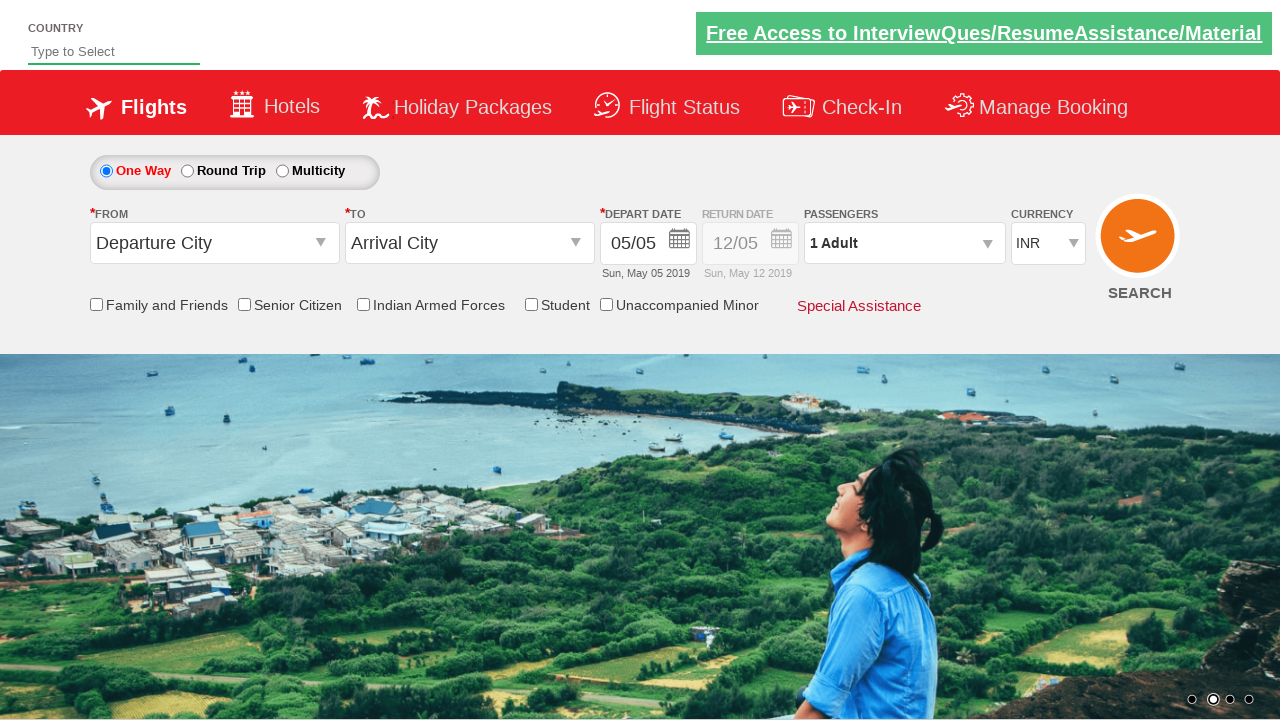

Clicked Senior Citizen Discount checkbox at (244, 304) on input[id*='SeniorCitizenDiscount']
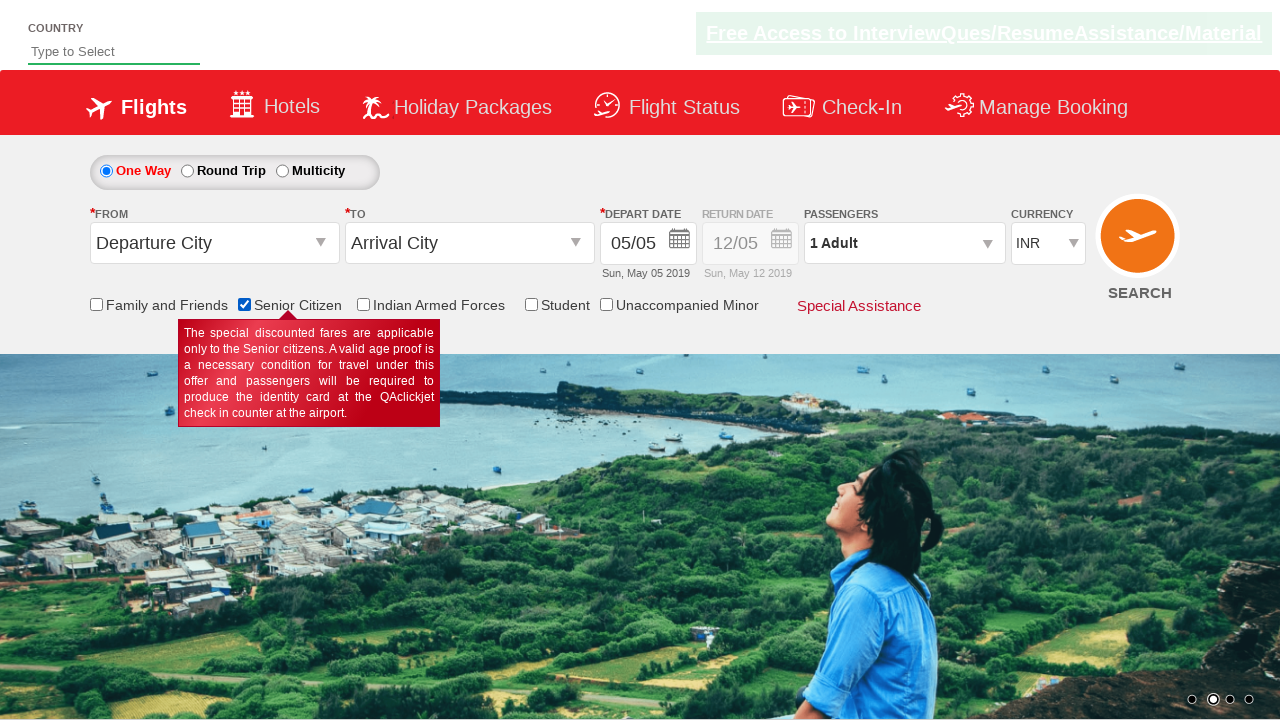

Verified Senior Citizen Discount checkbox is now checked
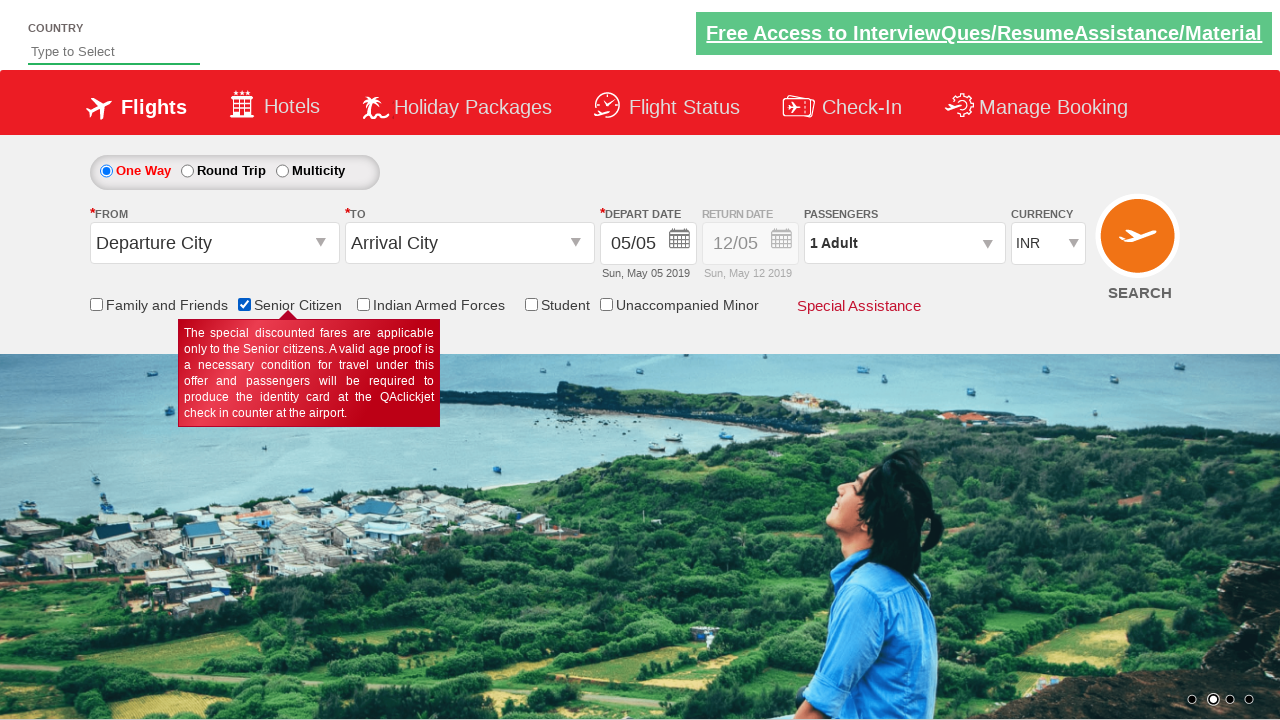

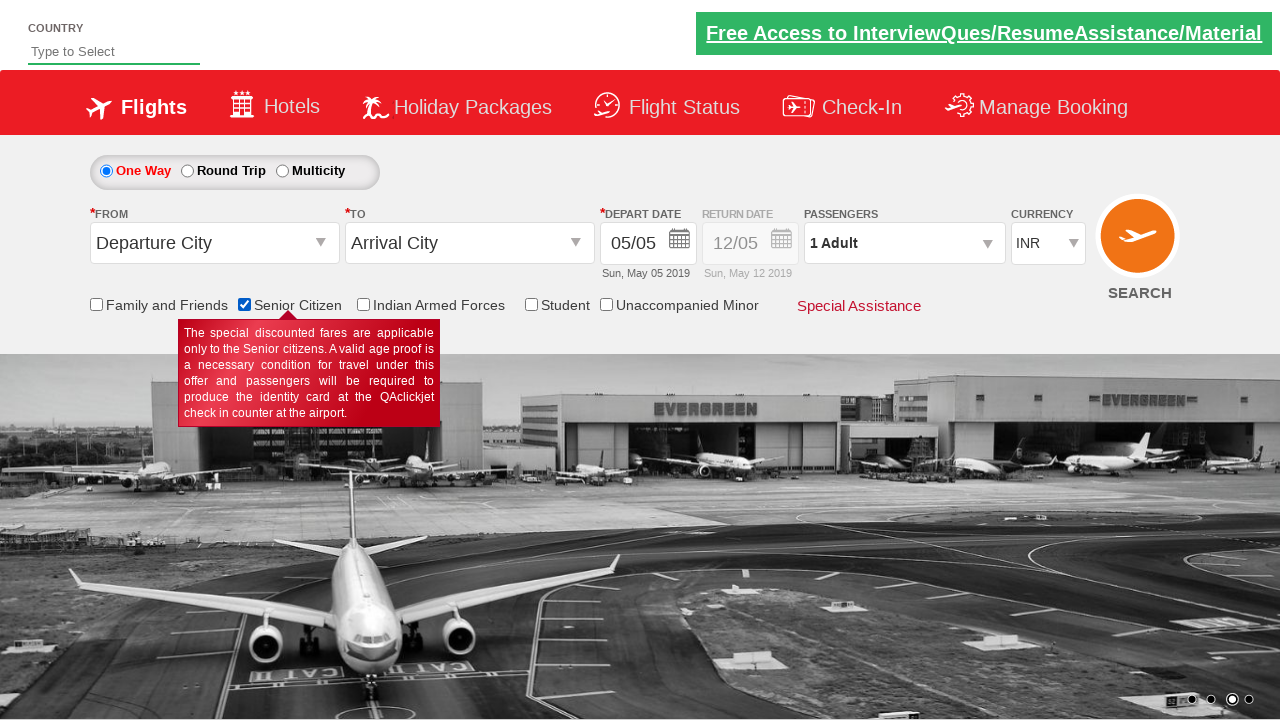